Tests checkbox functionality by clicking on the Honda checkbox

Starting URL: https://www.letskodeit.com/practice

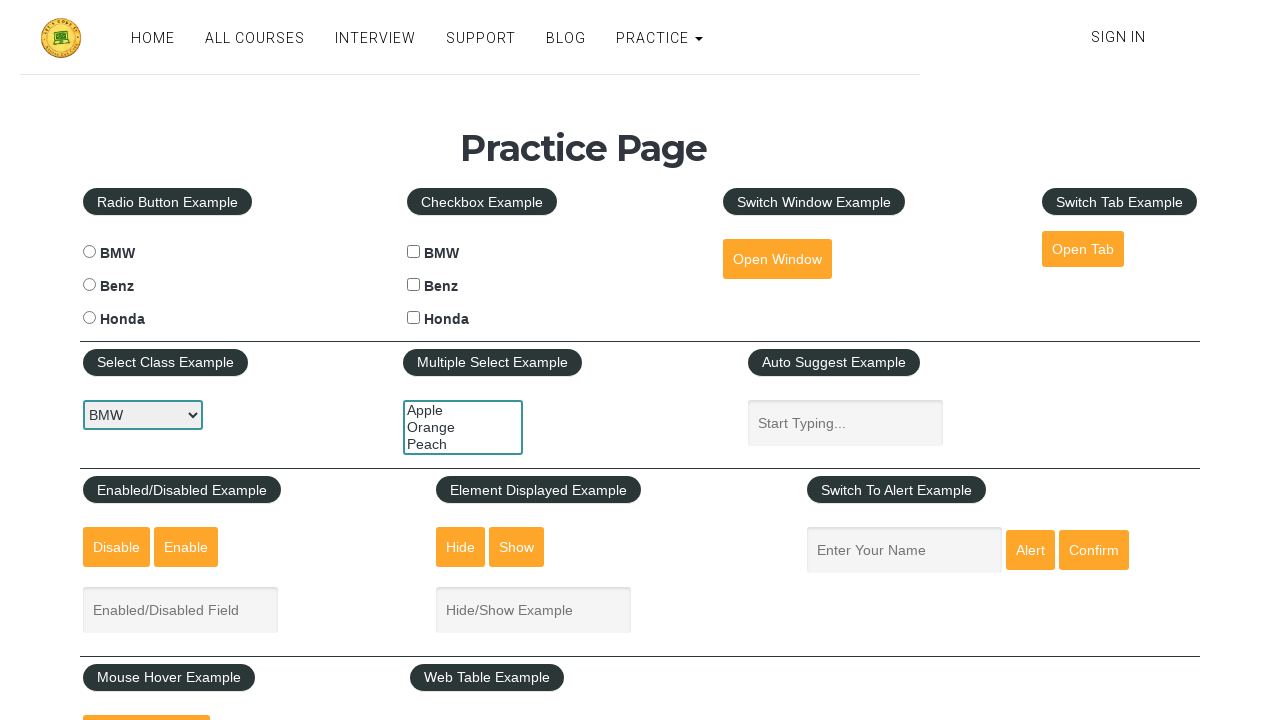

Navigated to practice page
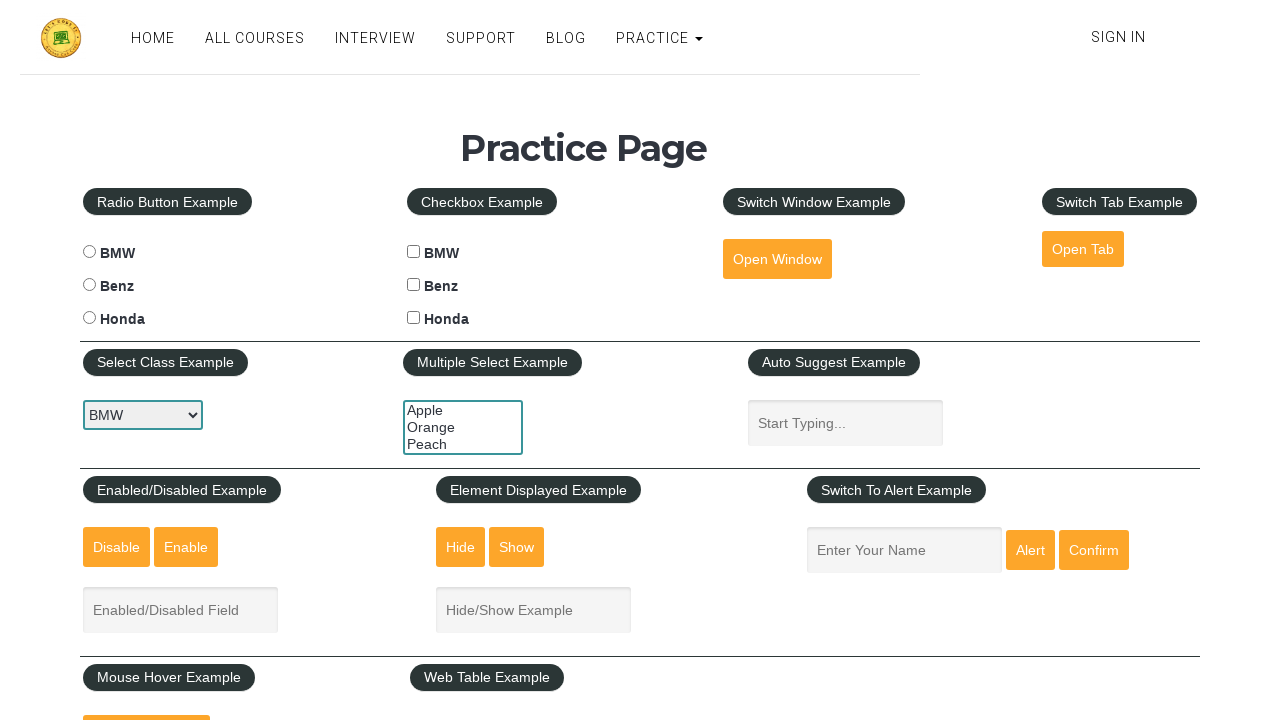

Clicked Honda checkbox at (414, 318) on xpath=//input[@id='hondacheck']
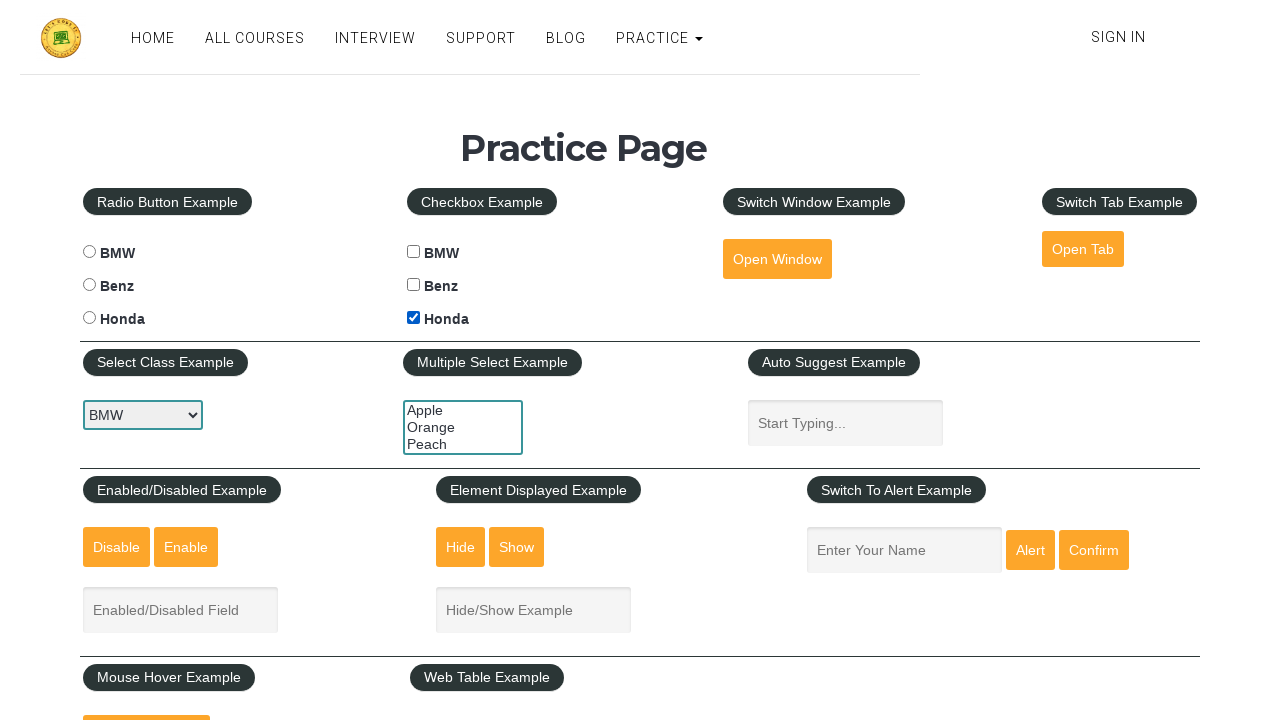

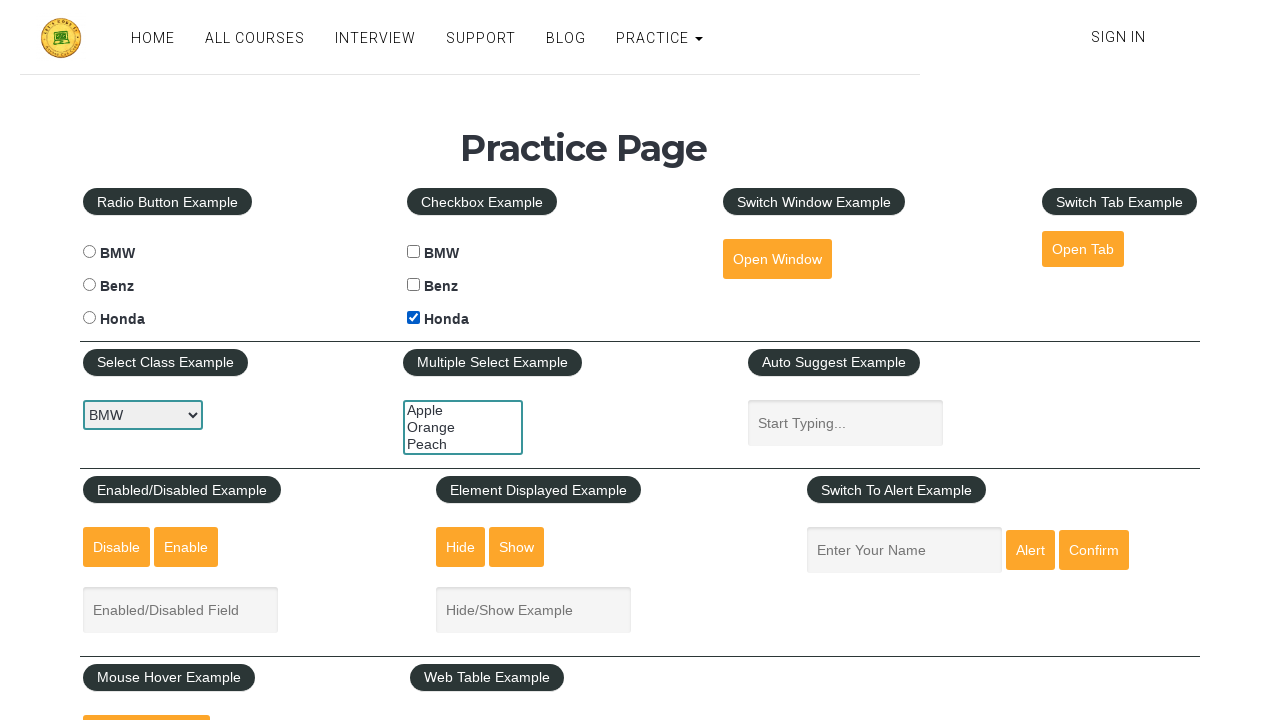